Tests that edits are cancelled when pressing Escape key

Starting URL: https://demo.playwright.dev/todomvc

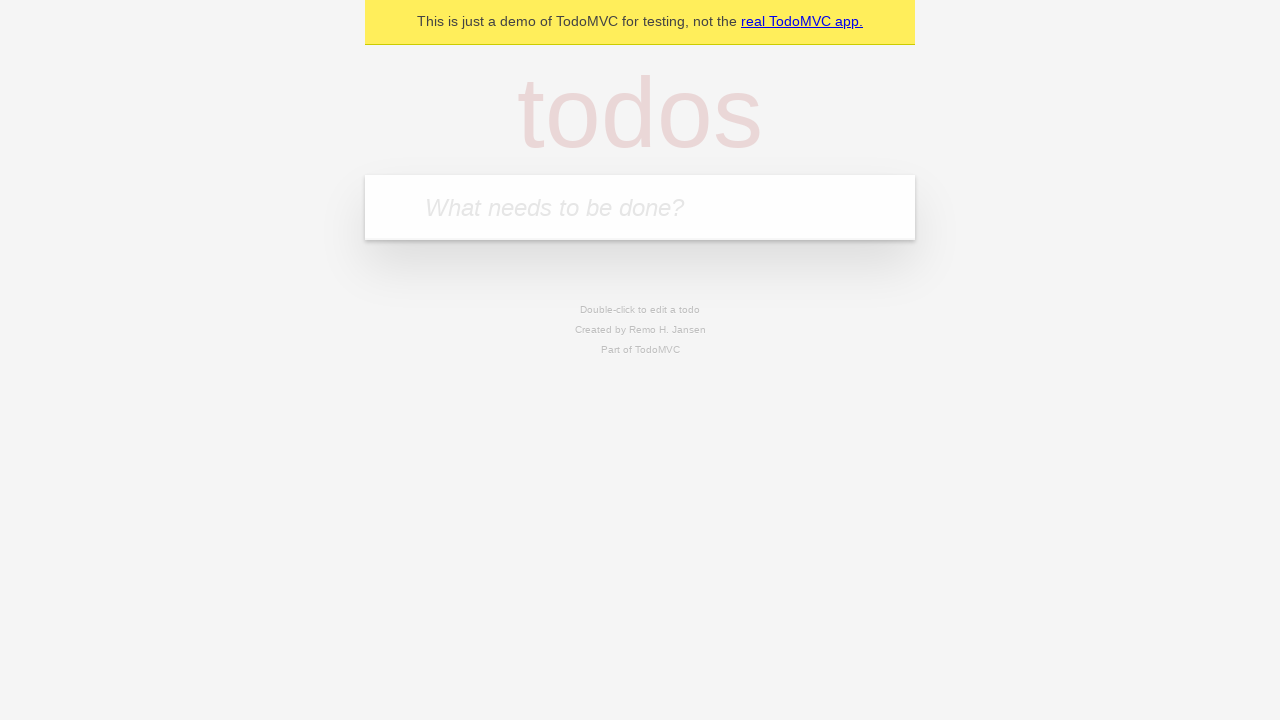

Filled first todo input with 'buy some cheese' on internal:attr=[placeholder="What needs to be done?"i]
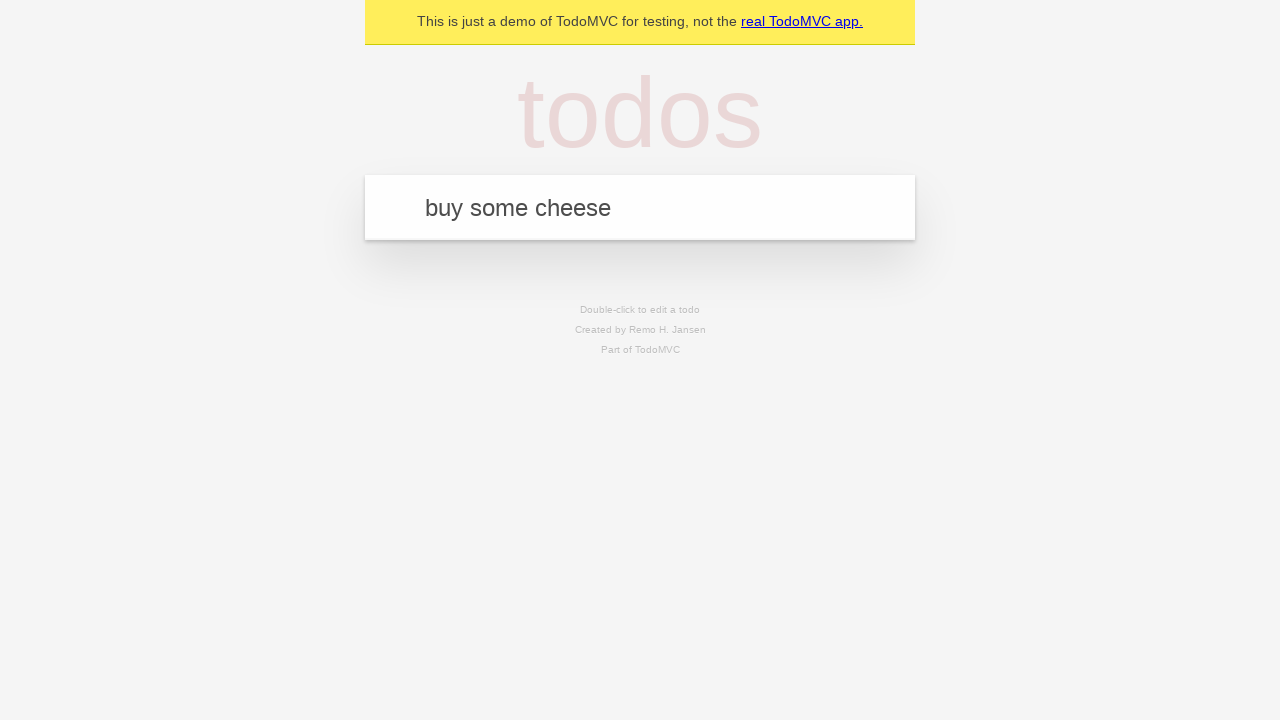

Pressed Enter to create first todo on internal:attr=[placeholder="What needs to be done?"i]
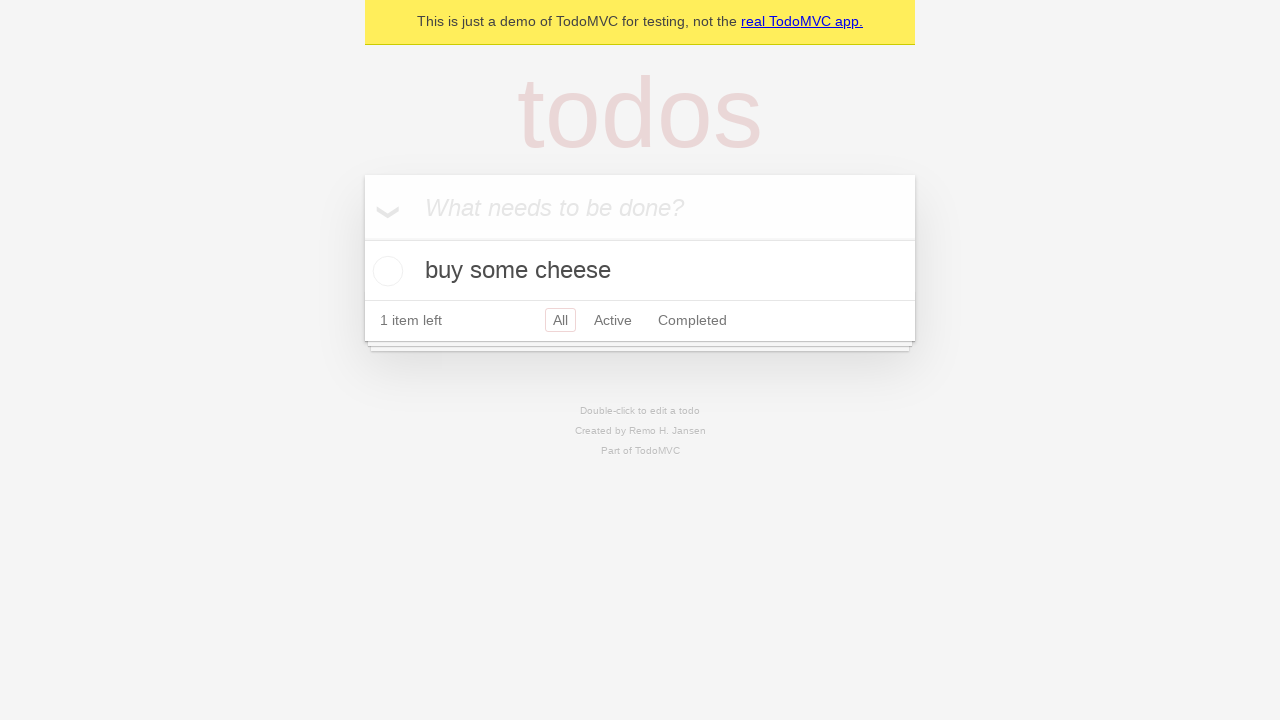

Filled second todo input with 'feed the cat' on internal:attr=[placeholder="What needs to be done?"i]
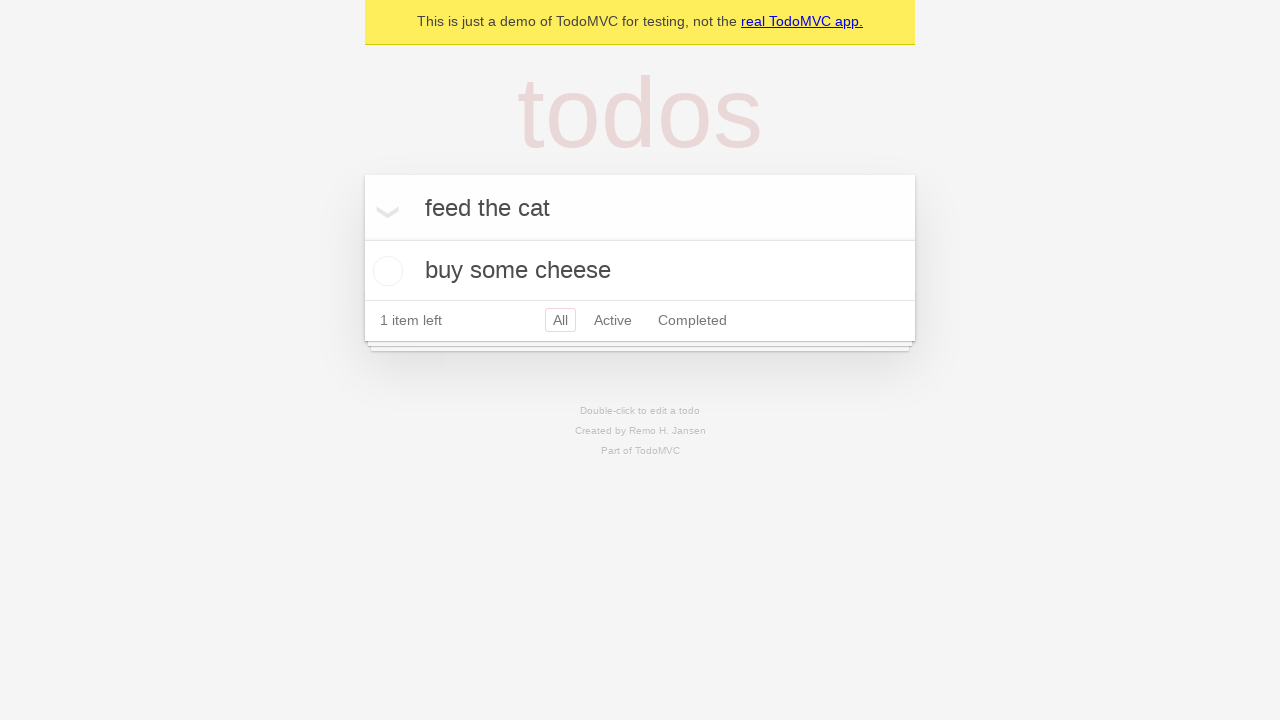

Pressed Enter to create second todo on internal:attr=[placeholder="What needs to be done?"i]
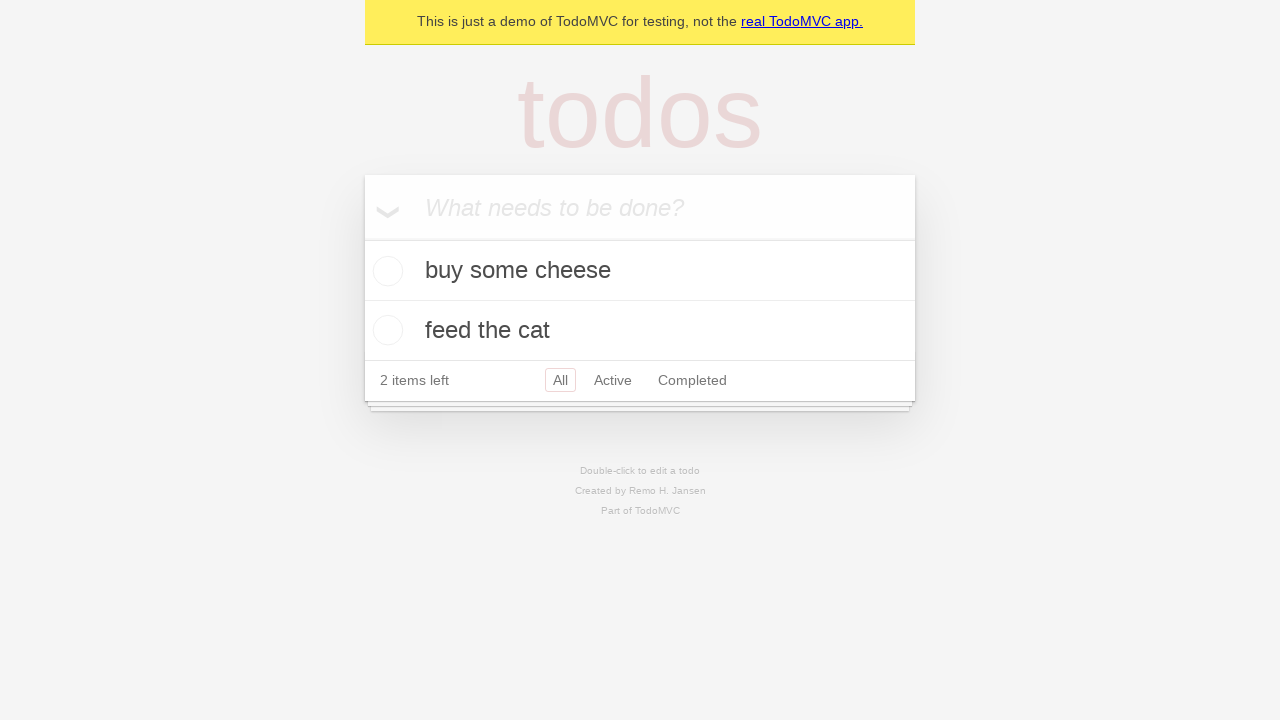

Filled third todo input with 'book a doctors appointment' on internal:attr=[placeholder="What needs to be done?"i]
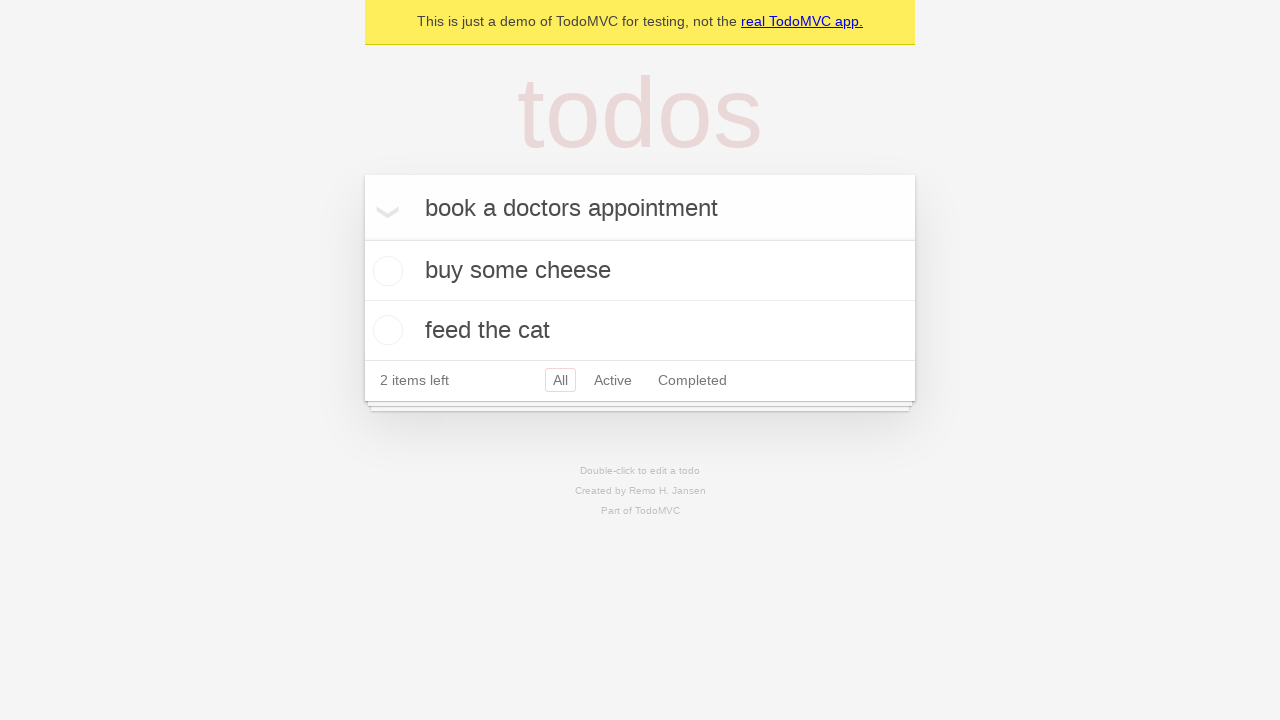

Pressed Enter to create third todo on internal:attr=[placeholder="What needs to be done?"i]
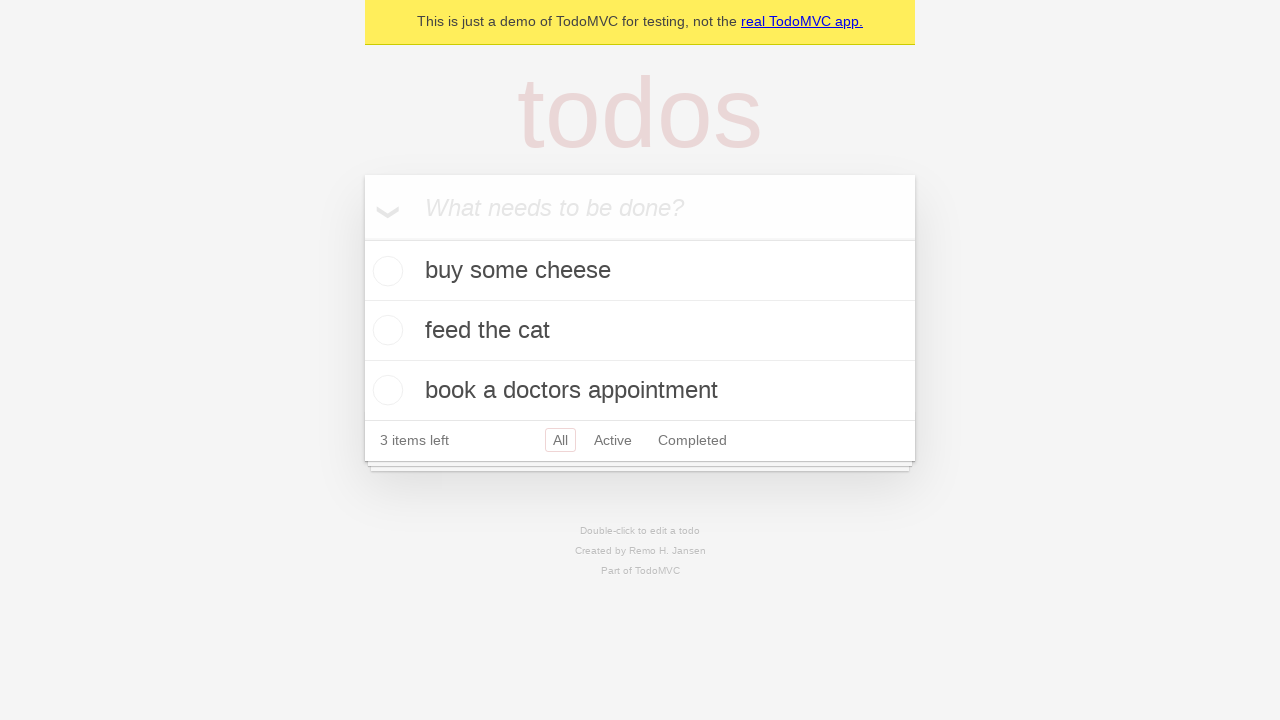

Double-clicked second todo to enter edit mode at (640, 331) on internal:testid=[data-testid="todo-item"s] >> nth=1
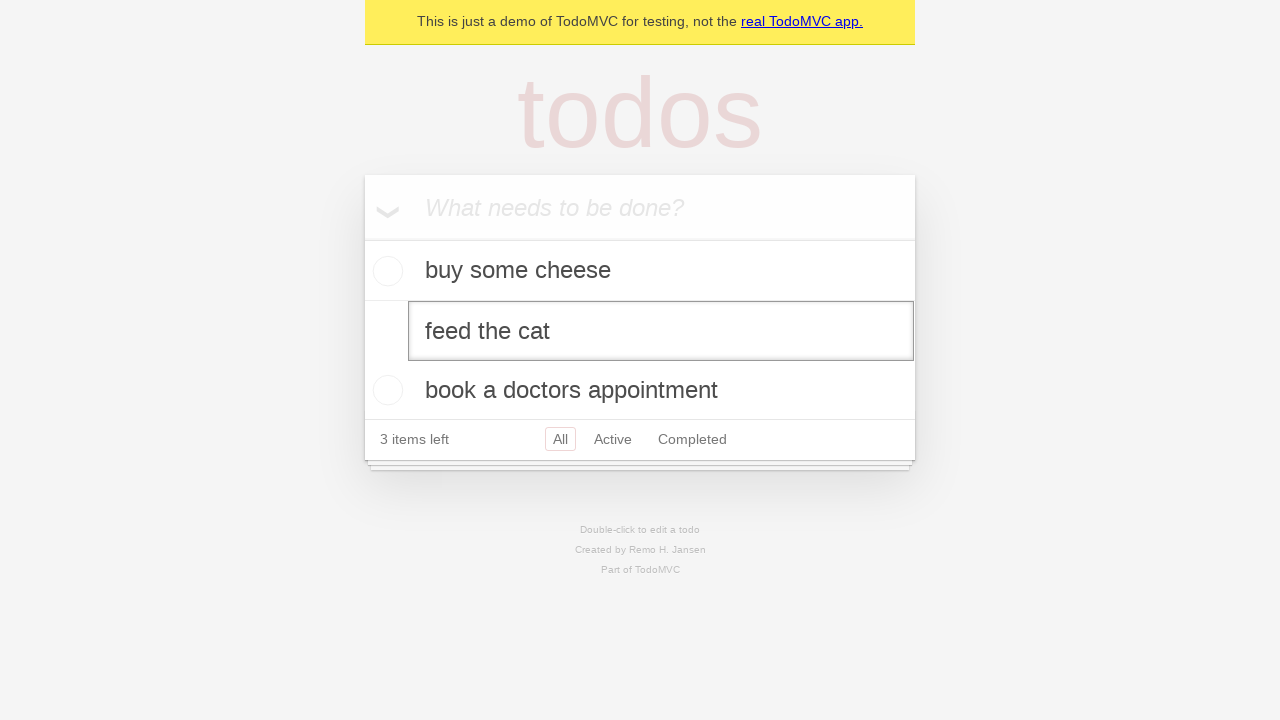

Filled edit textbox with 'buy some sausages' on internal:testid=[data-testid="todo-item"s] >> nth=1 >> internal:role=textbox[nam
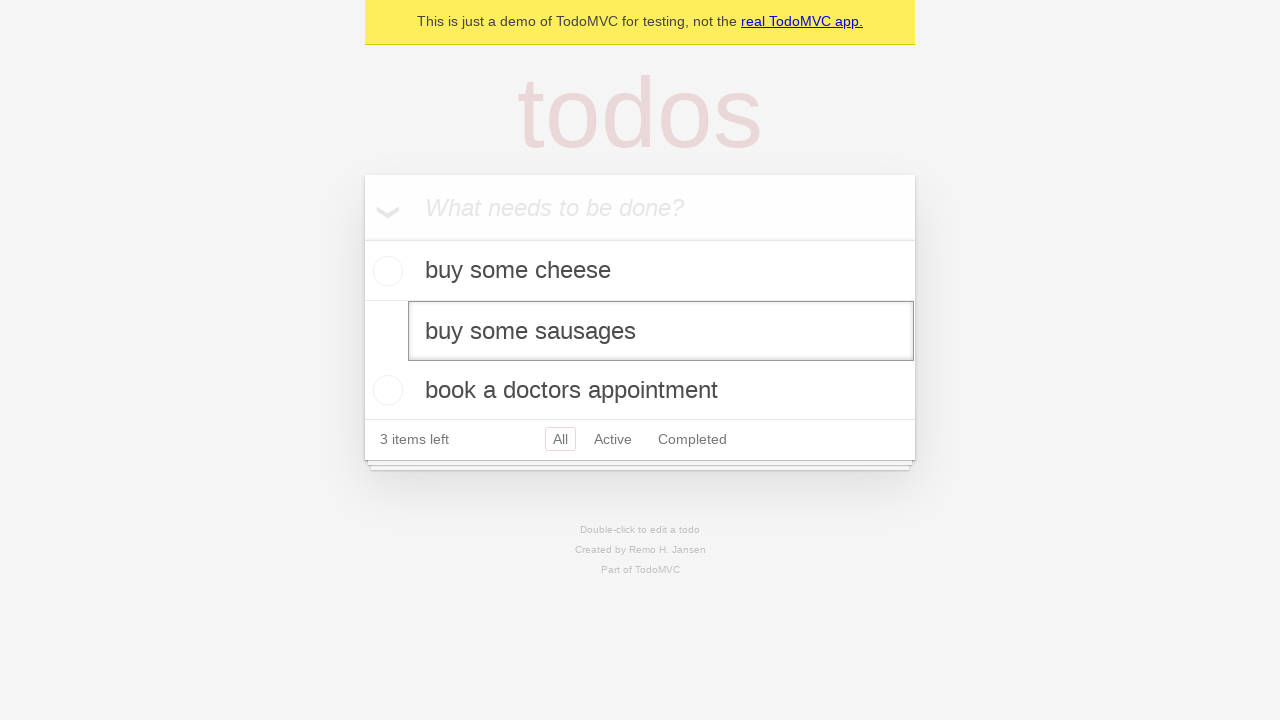

Pressed Escape to cancel edits on second todo on internal:testid=[data-testid="todo-item"s] >> nth=1 >> internal:role=textbox[nam
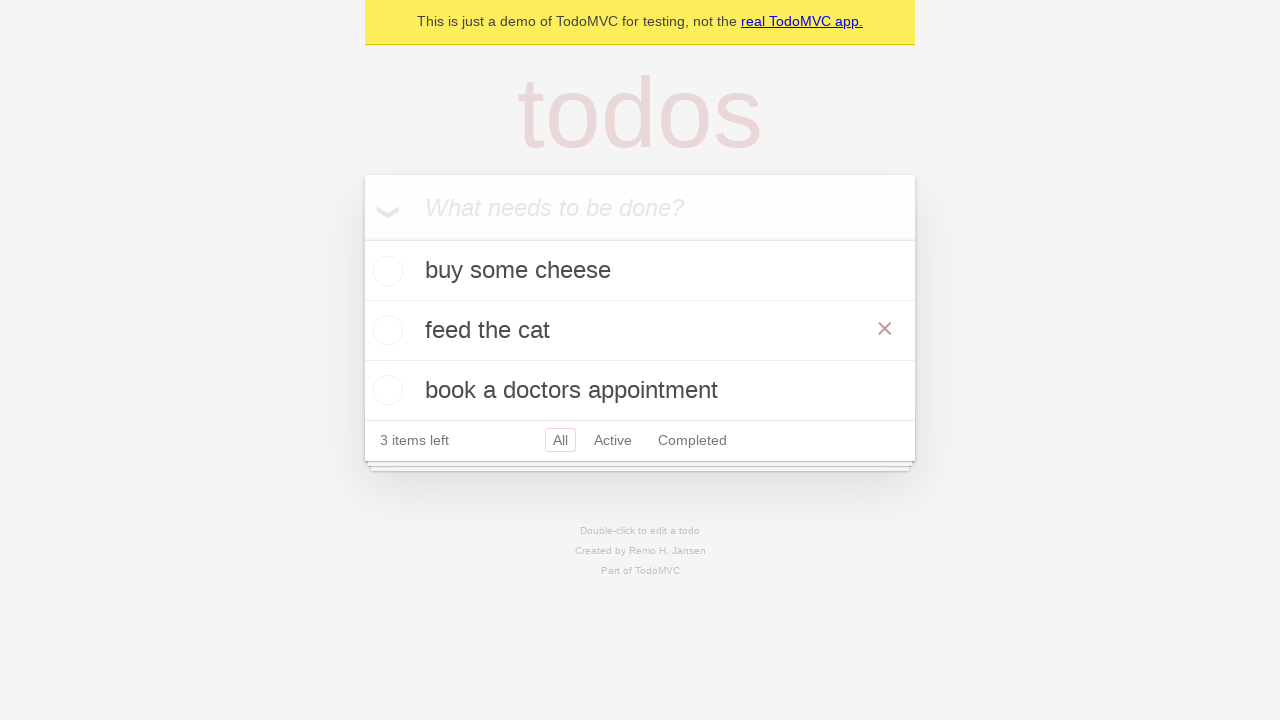

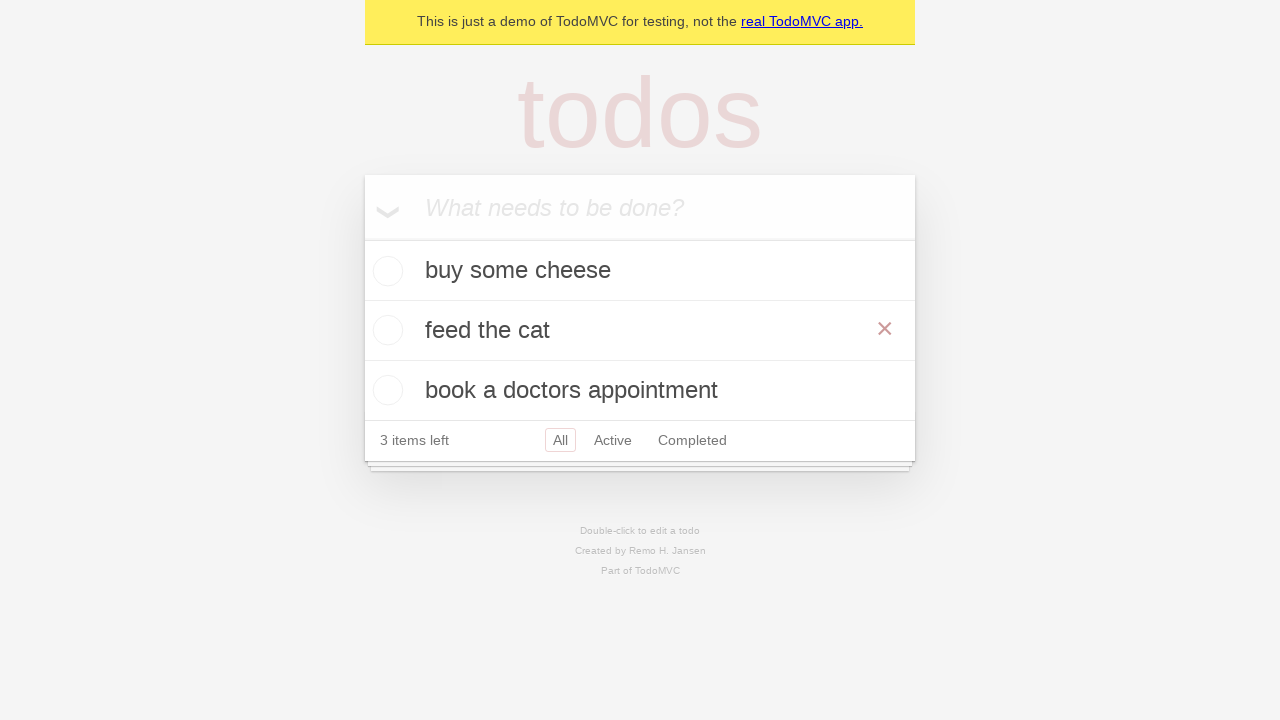